Tests JavaScript scroll operations on a blog page by scrolling down, scrolling to a specific element, and clicking it

Starting URL: https://www.cnblogs.com/yoyoketang/tag/selenium/

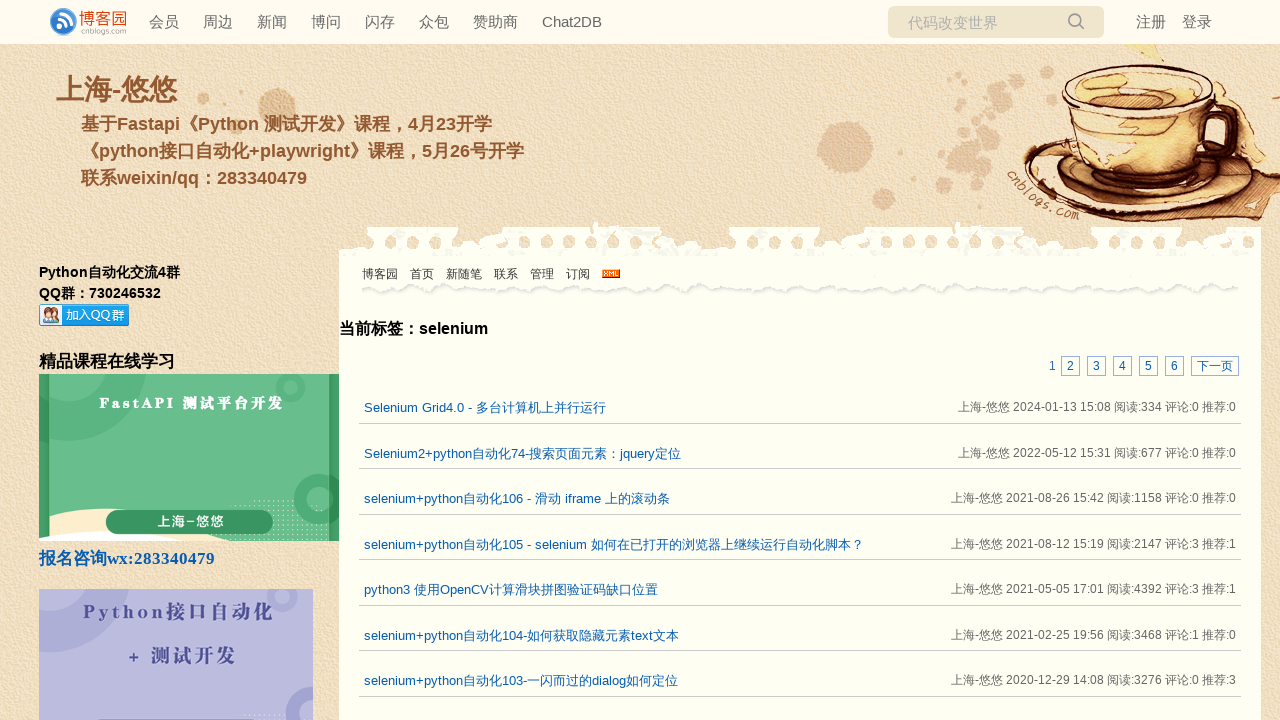

Scrolled down 1000 pixels using JavaScript
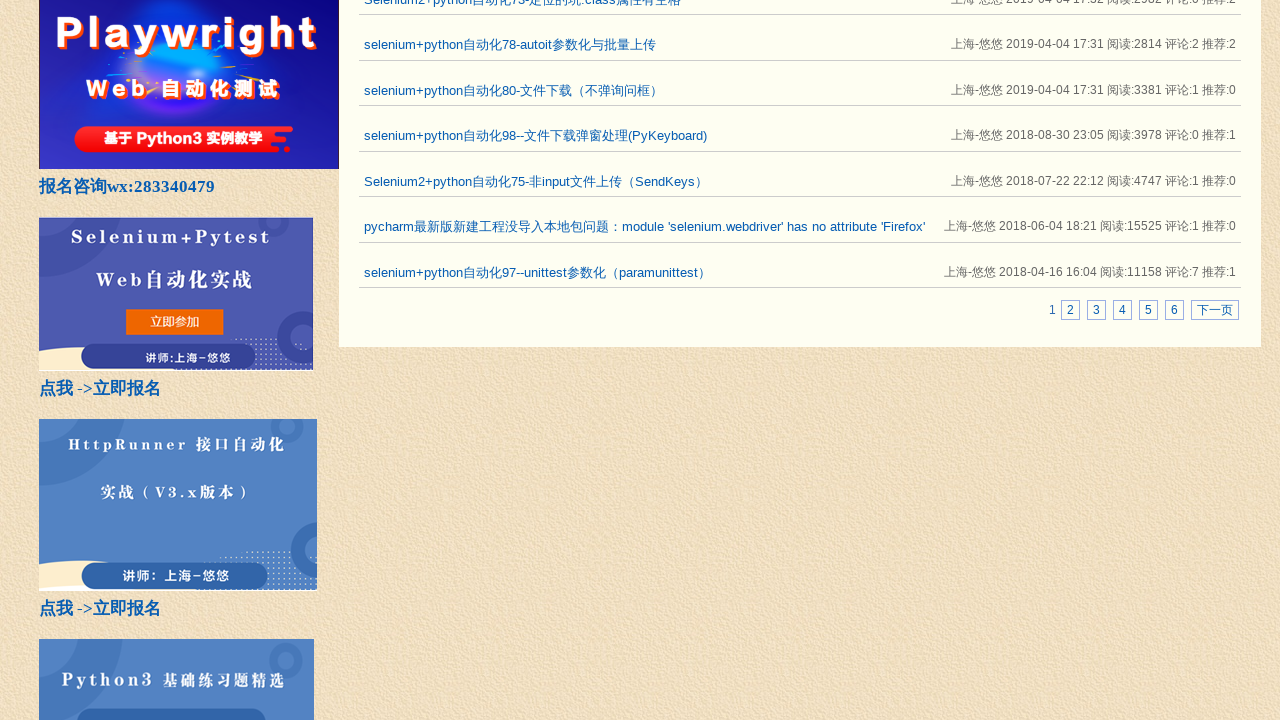

Waited 1000ms for scroll animation to complete
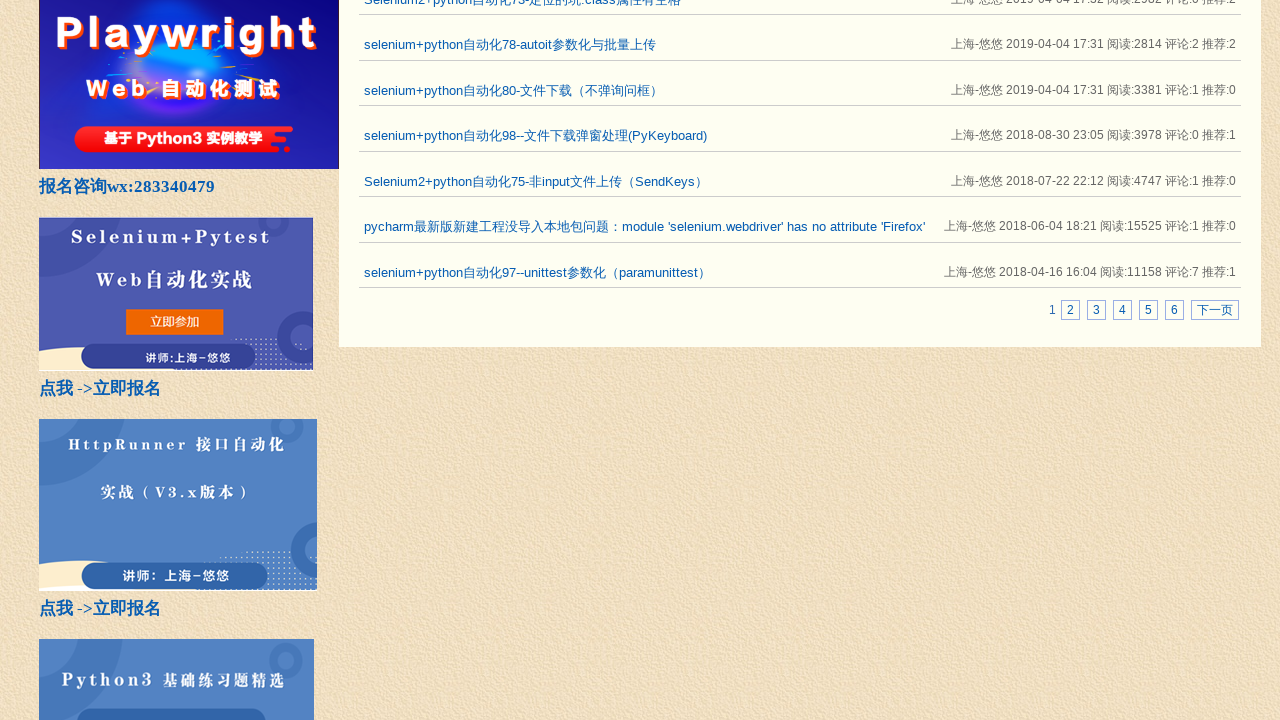

Scrolled back to top of page
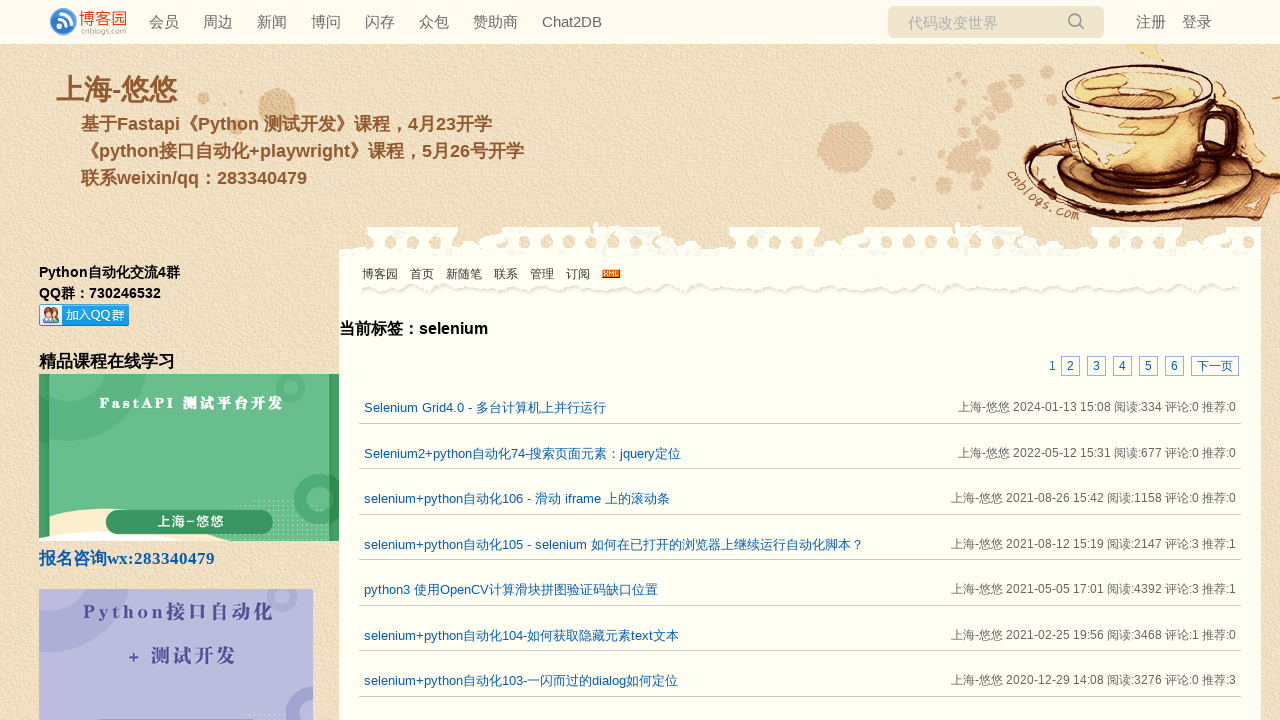

Blog post element loaded and is ready
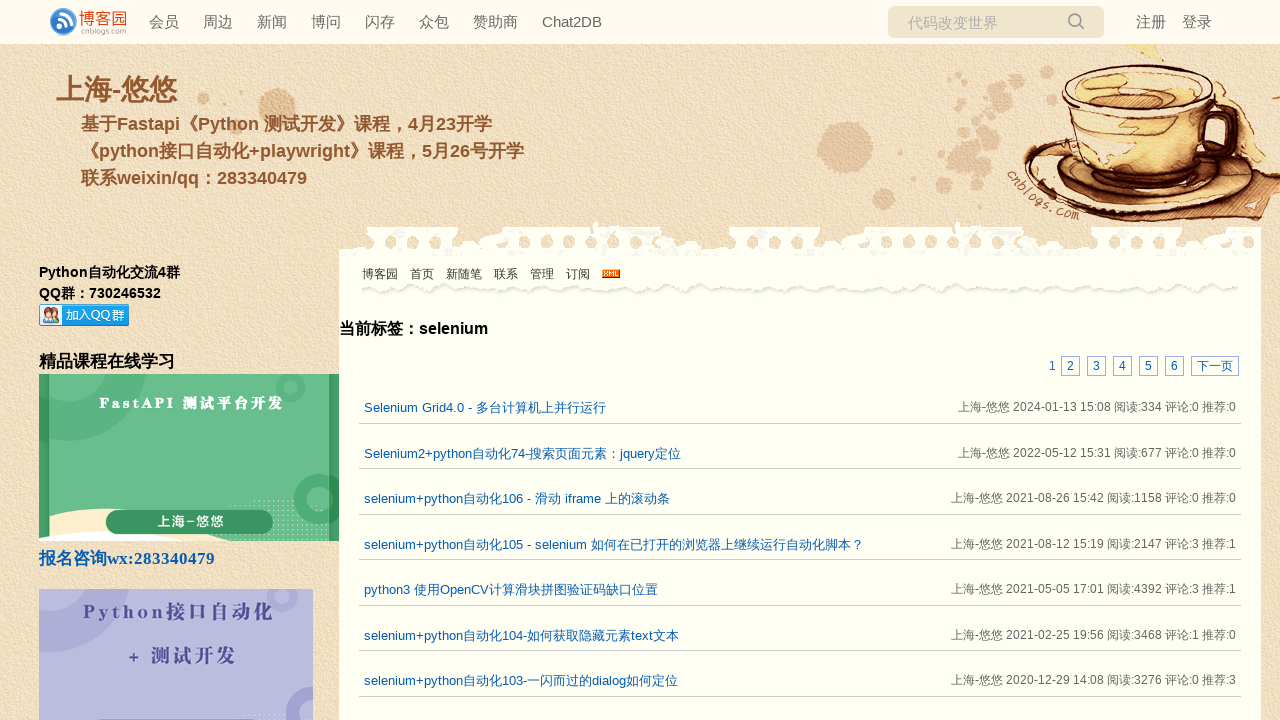

Scrolled to specific blog post element
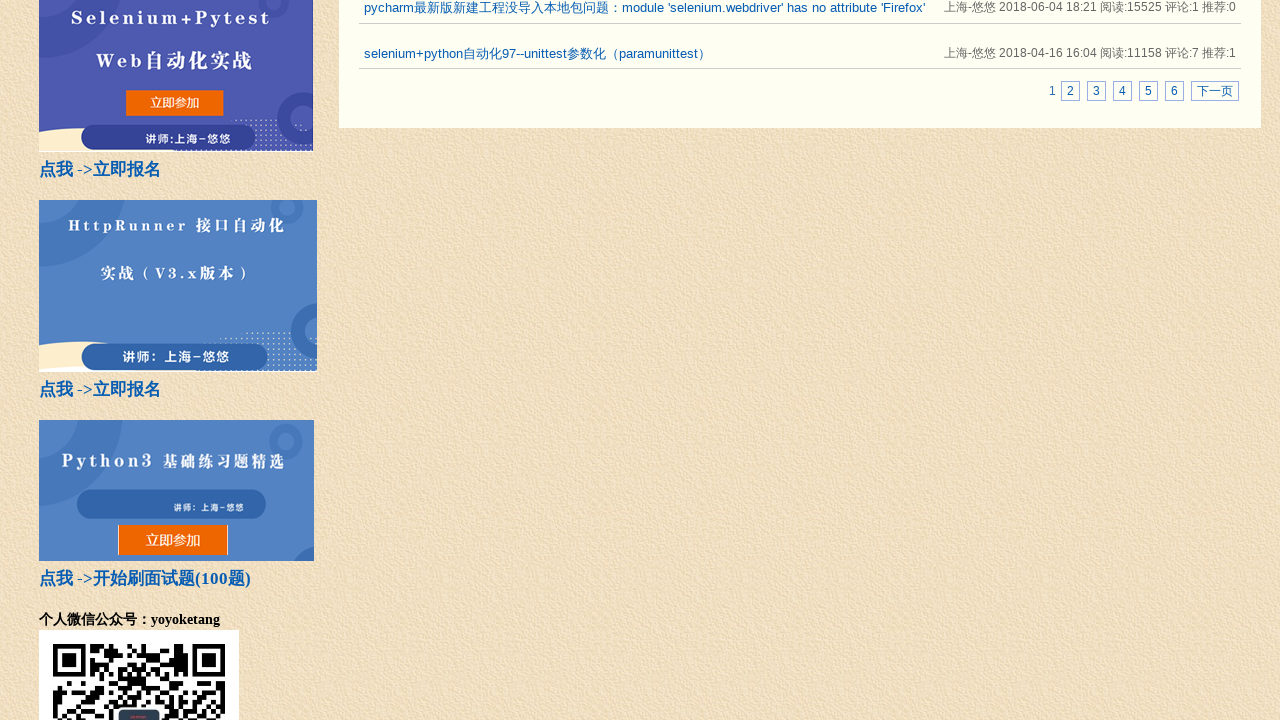

Clicked on the blog post link at (645, 8) on #PostsList1_rpPosts_TitleUrl_19
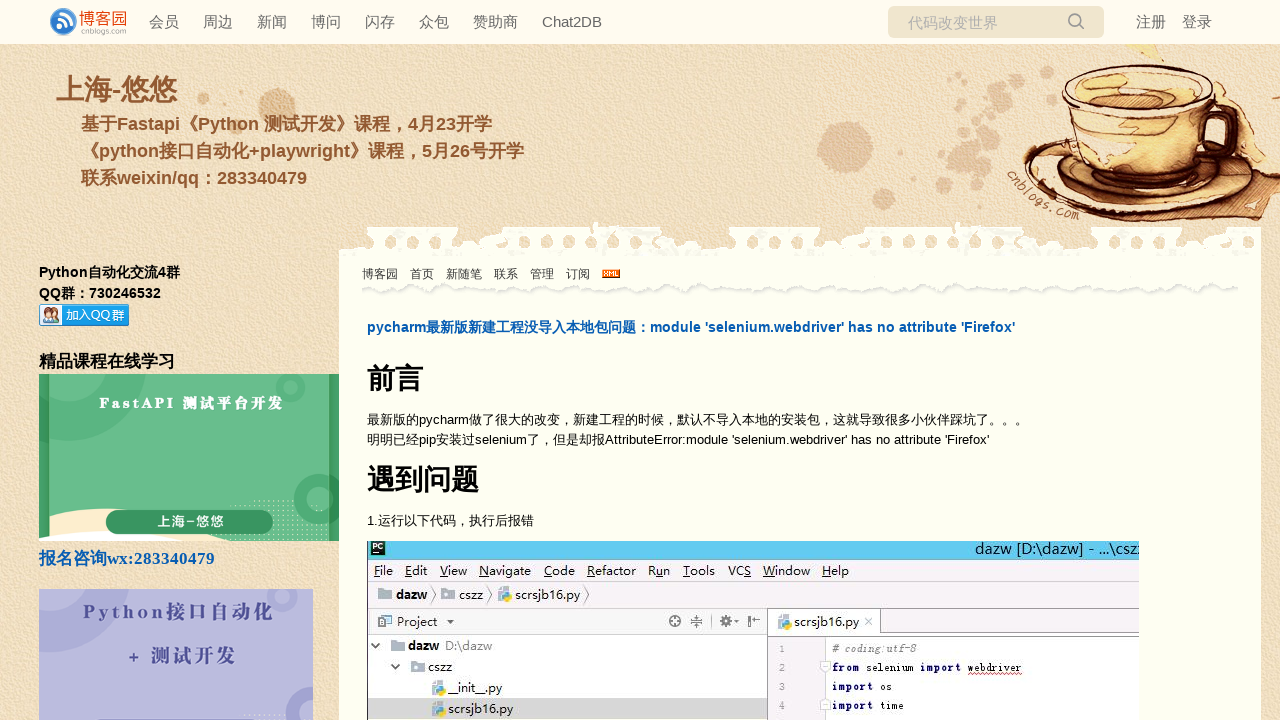

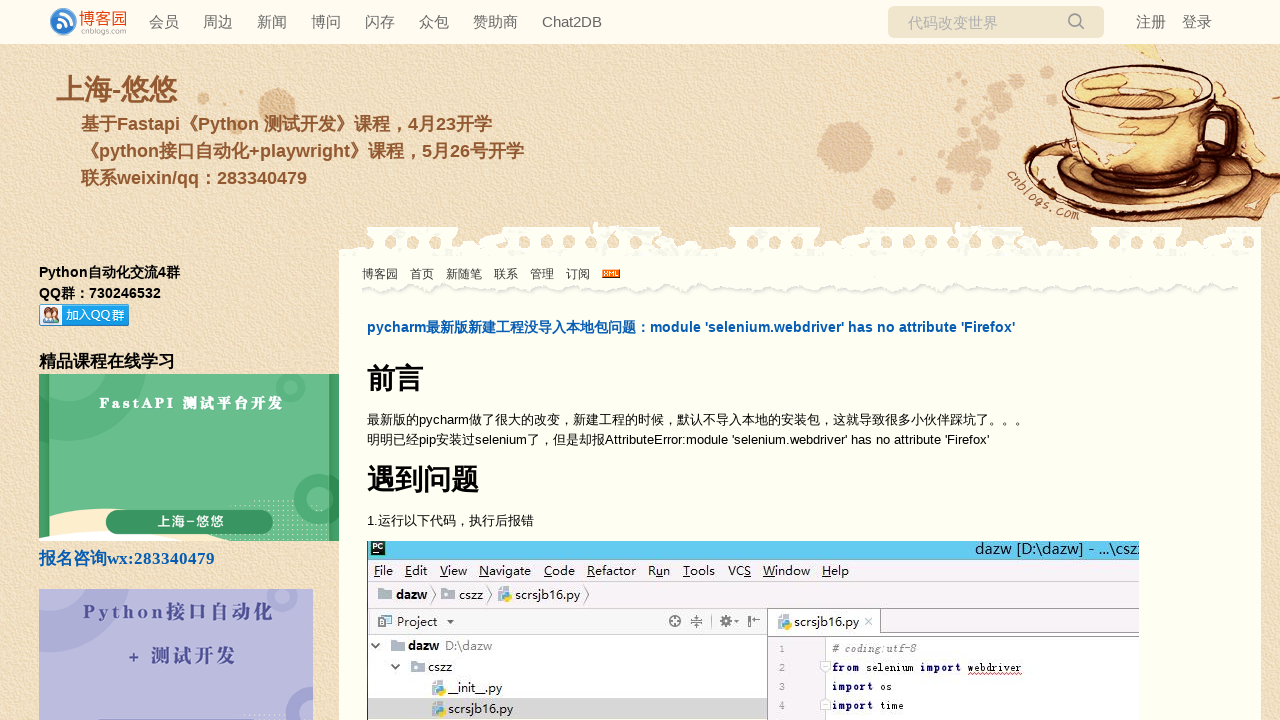